Tests that the video search page loads correctly and doesn't show a 404 error

Starting URL: https://egundem.com/search/video

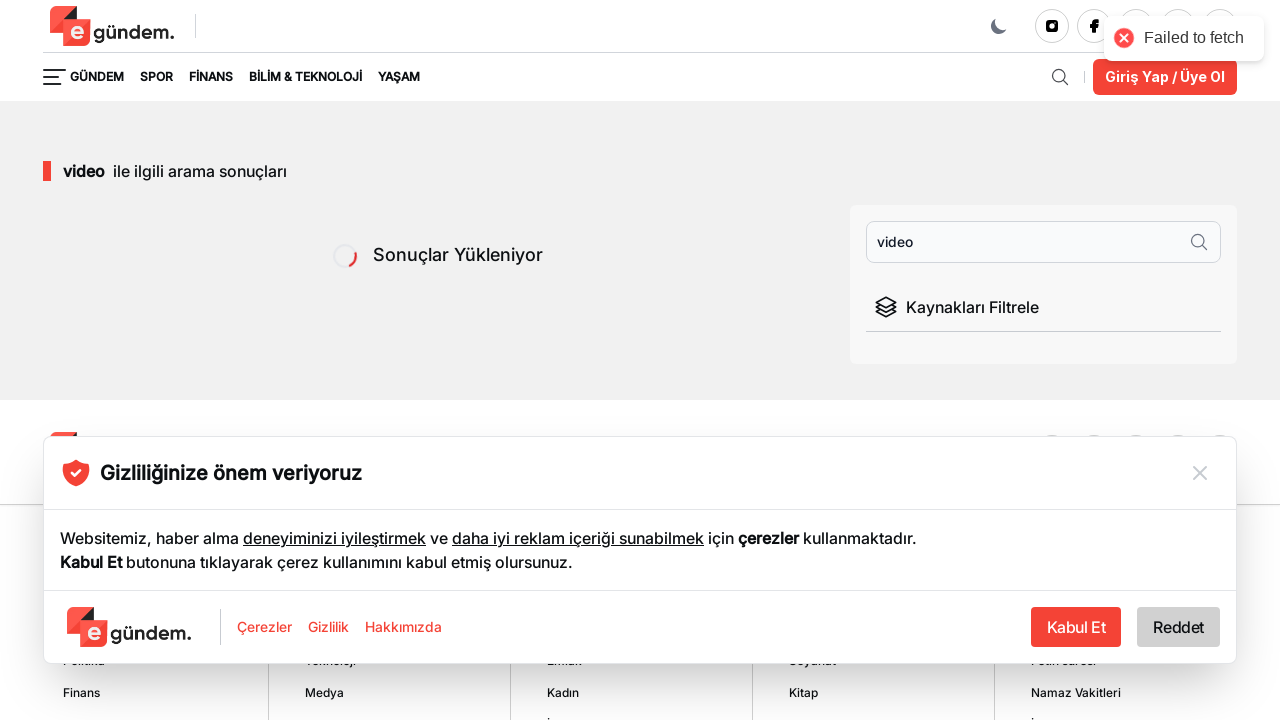

Verified video search page URL loaded correctly
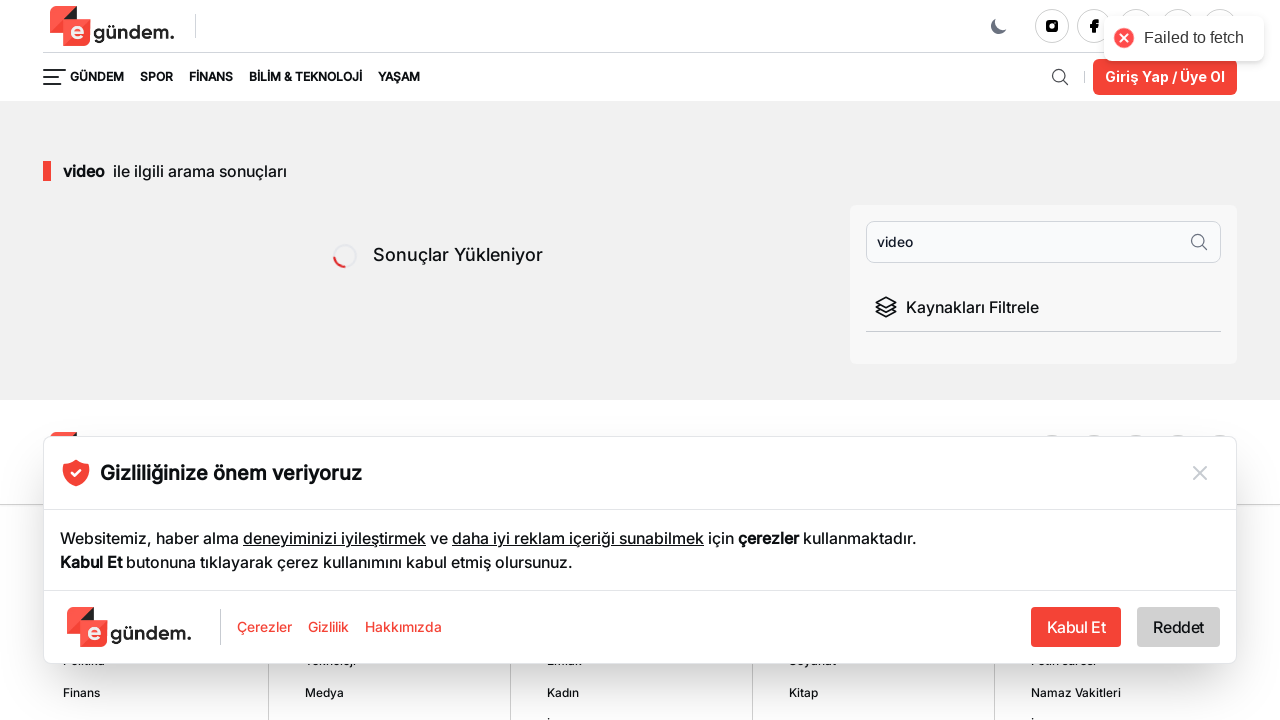

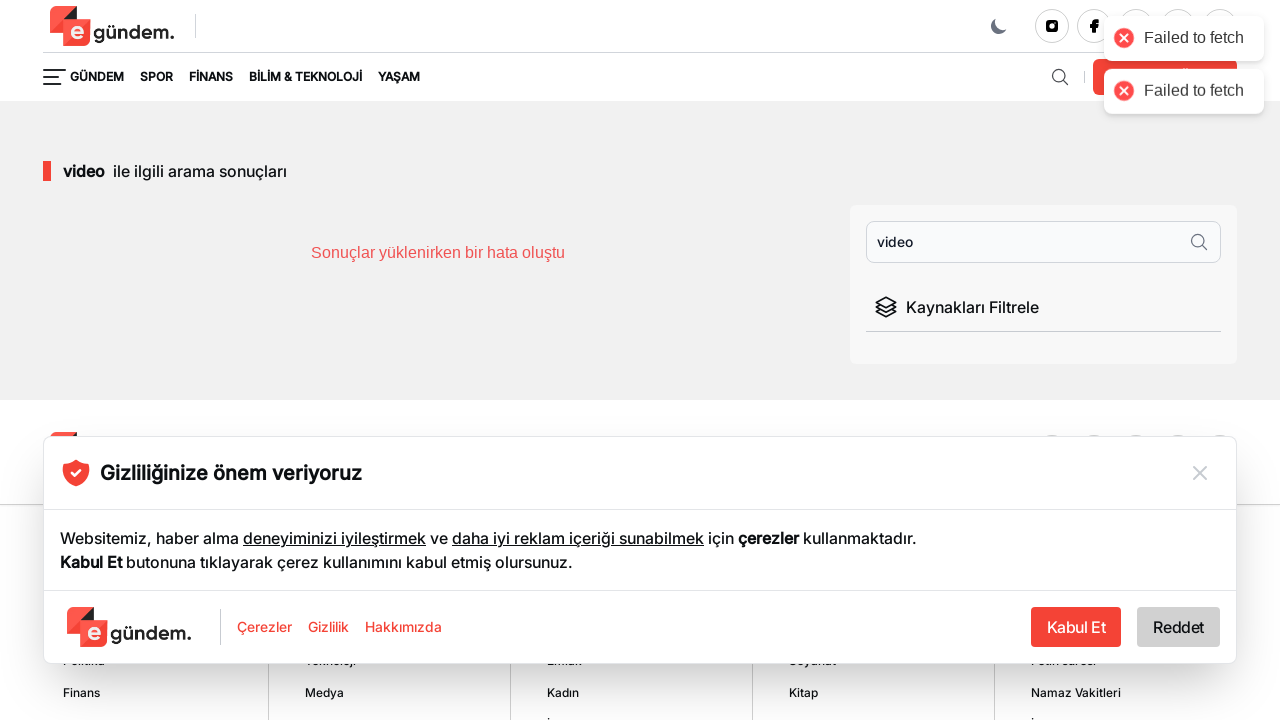